Tests JavaScript confirmation alert handling by clicking a button to trigger a confirmation dialog, accepting it, and verifying the result message displays correctly on the page.

Starting URL: http://the-internet.herokuapp.com/javascript_alerts

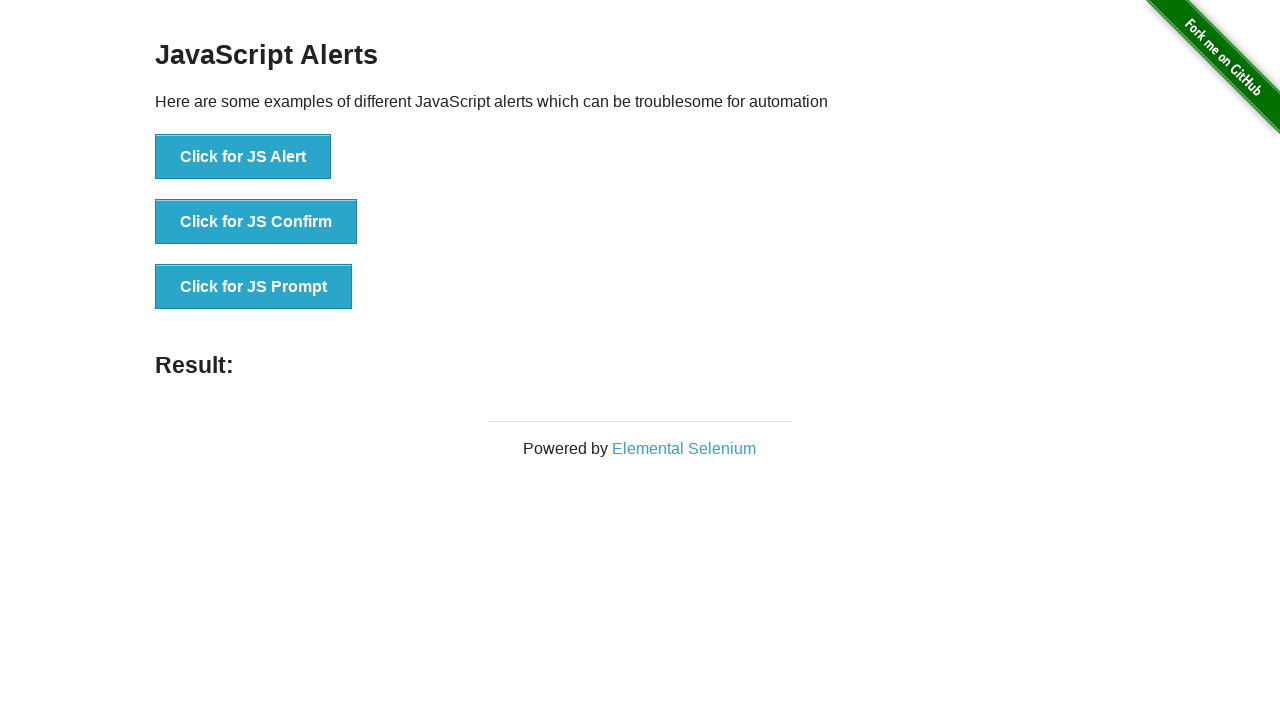

Clicked the second button to trigger JavaScript confirmation alert at (256, 222) on css=button >> nth=1
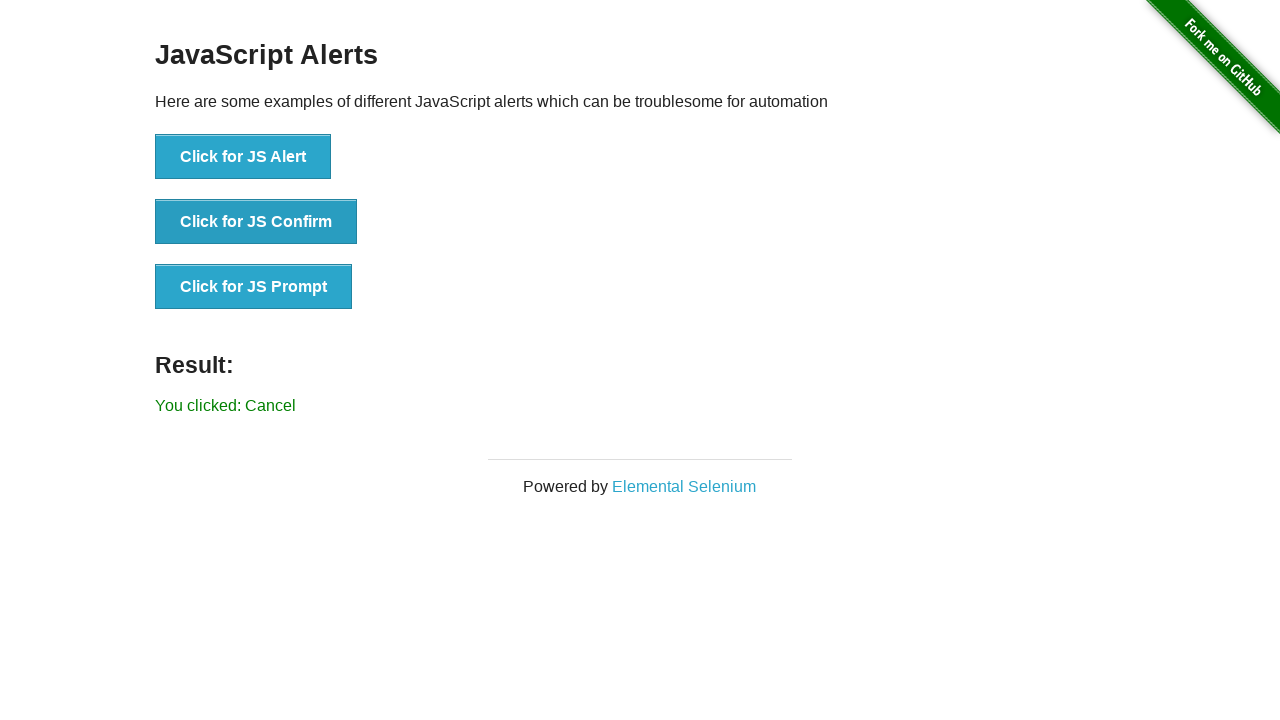

Set up dialog handler to accept confirmation alerts
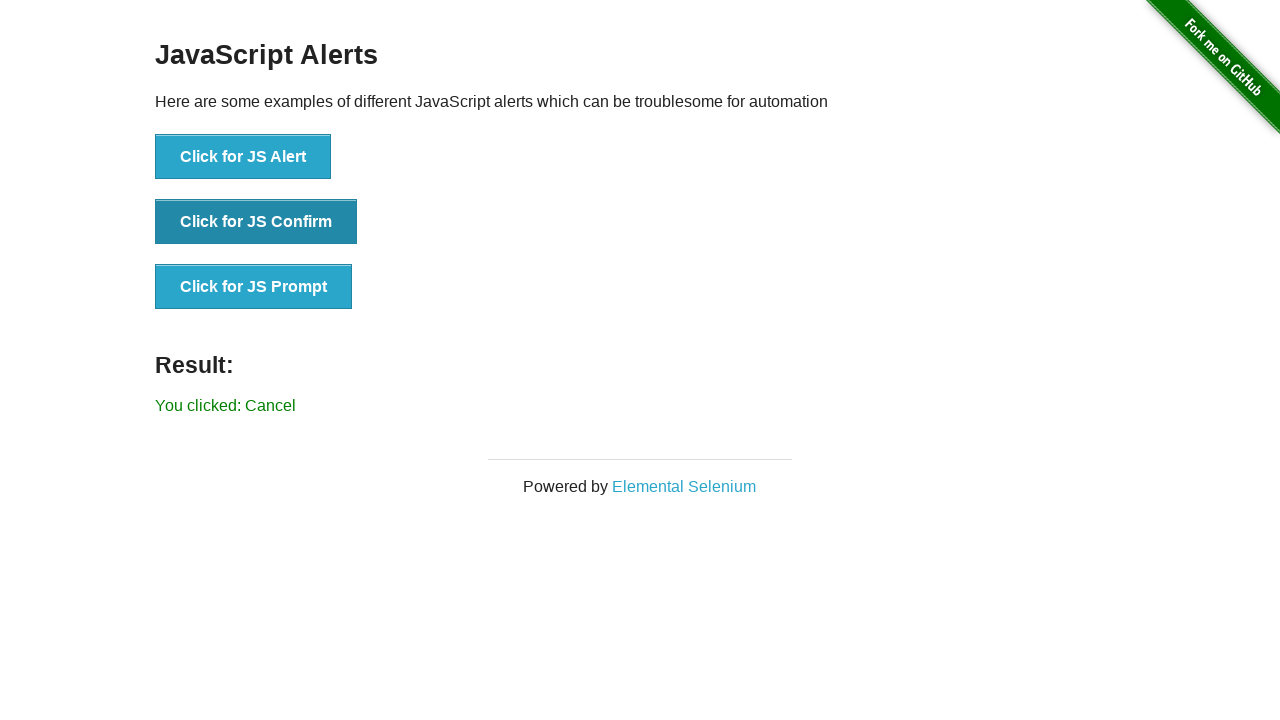

Clicked the second button again to trigger the confirmation dialog at (256, 222) on css=button >> nth=1
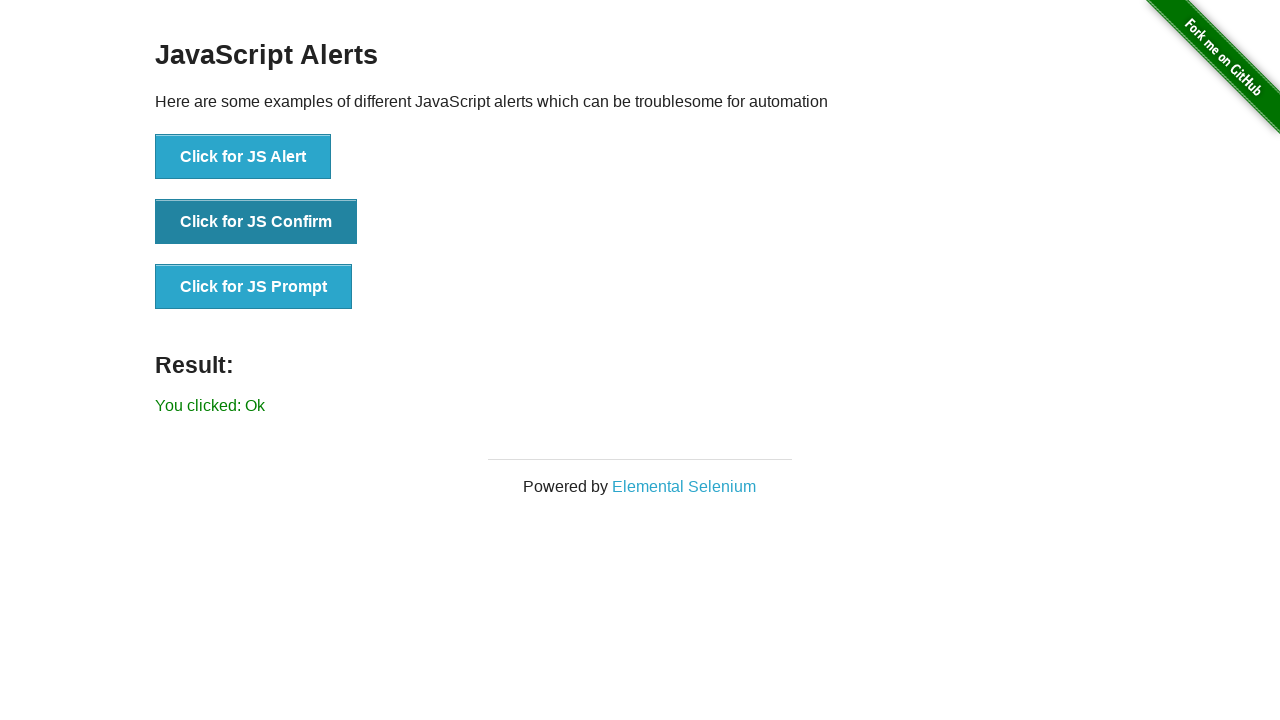

Retrieved result text from the page
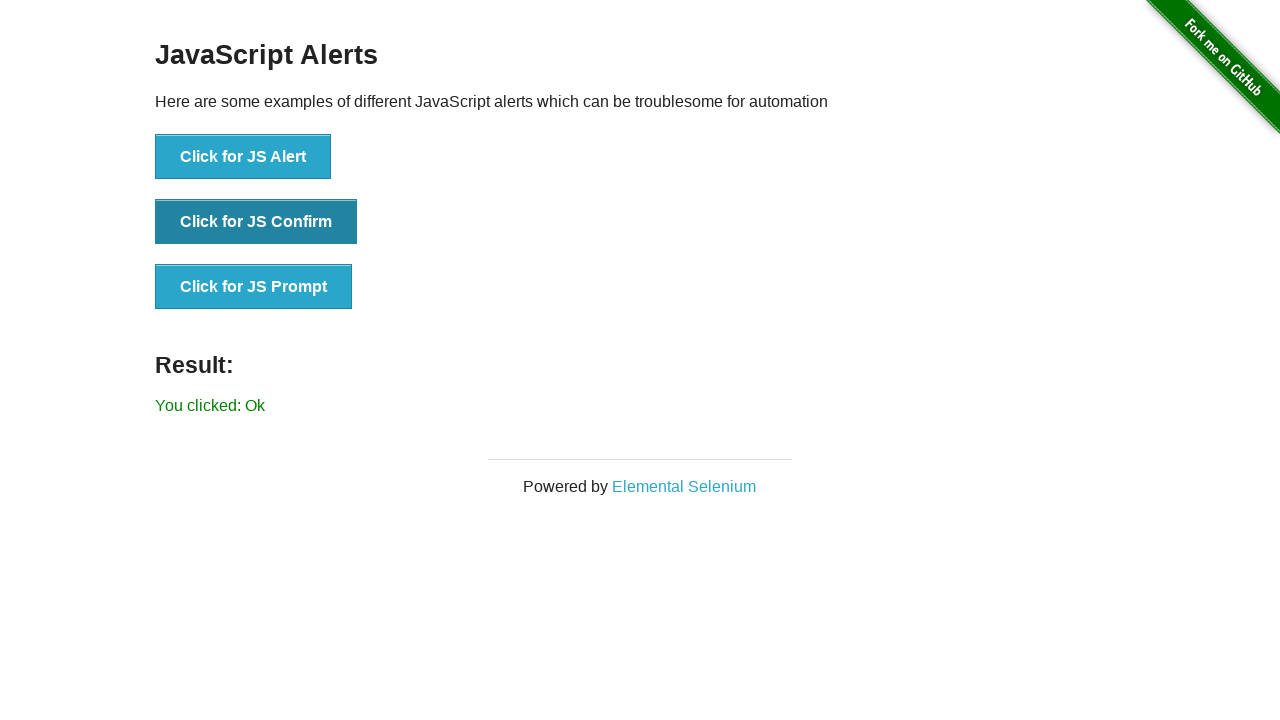

Verified that result message displays 'You clicked: Ok' after accepting confirmation alert
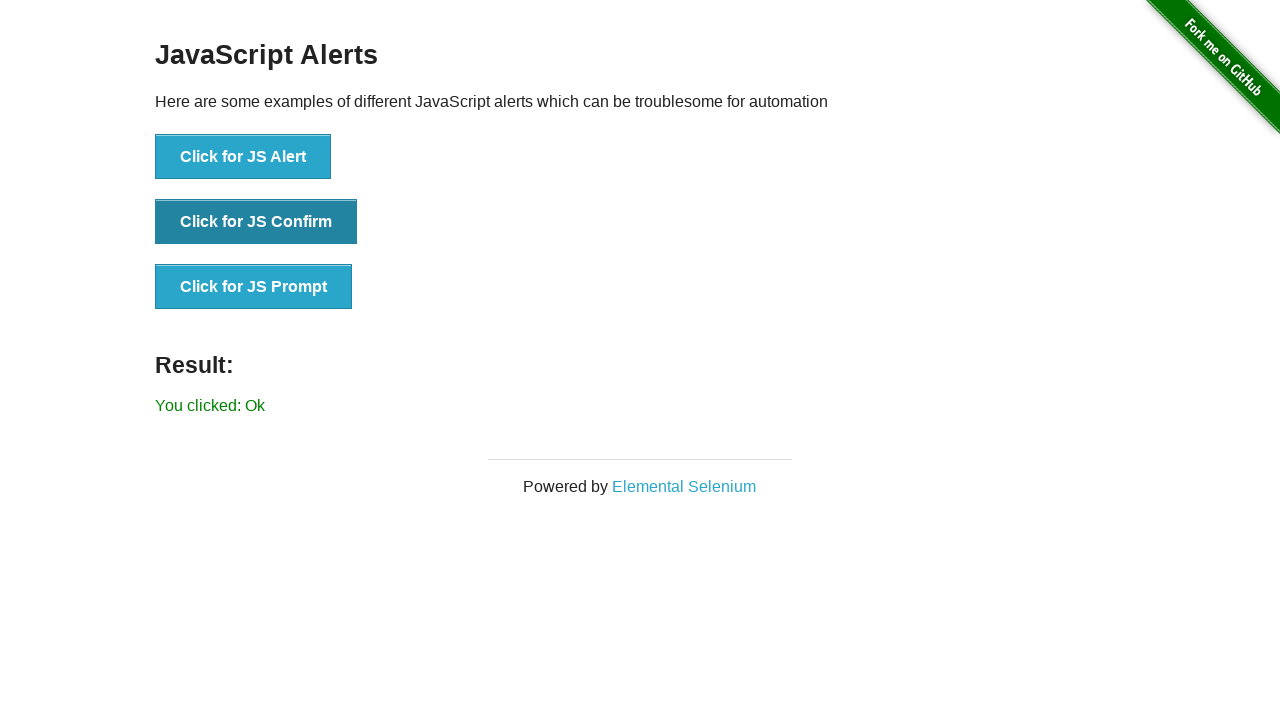

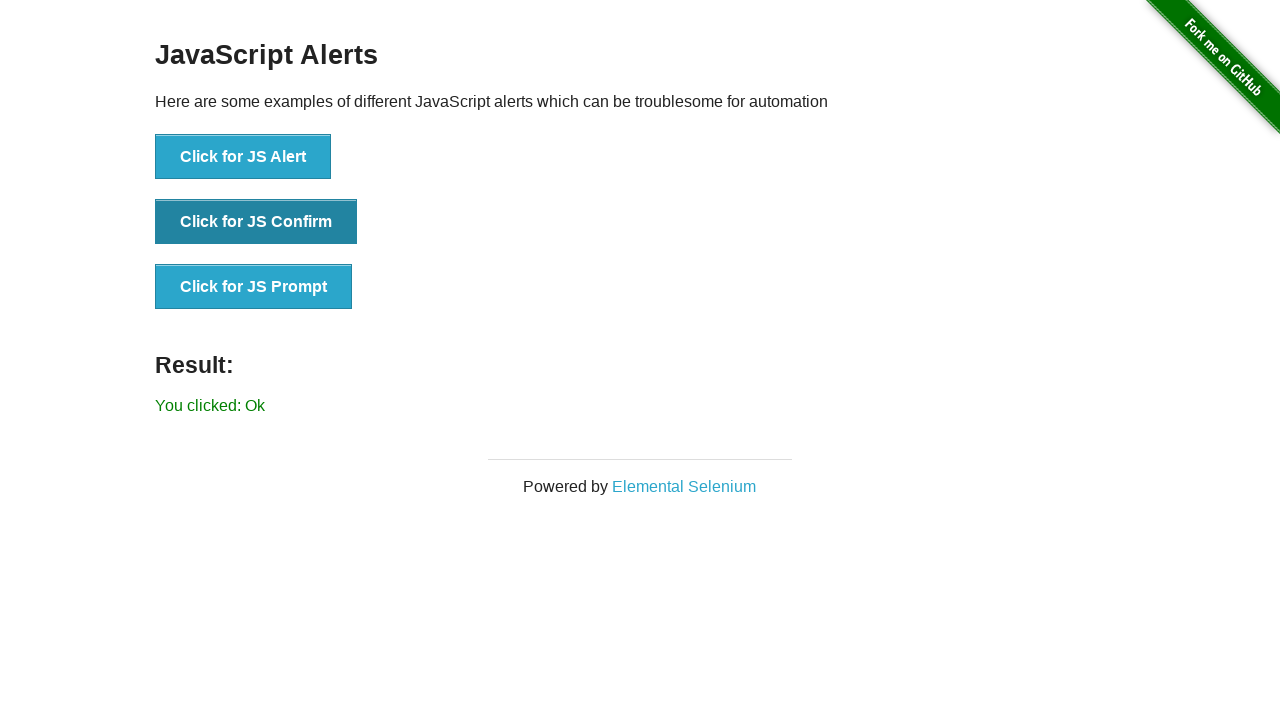